Tests Broken Images page by navigating to it and checking for images on the page

Starting URL: http://the-internet.herokuapp.com/

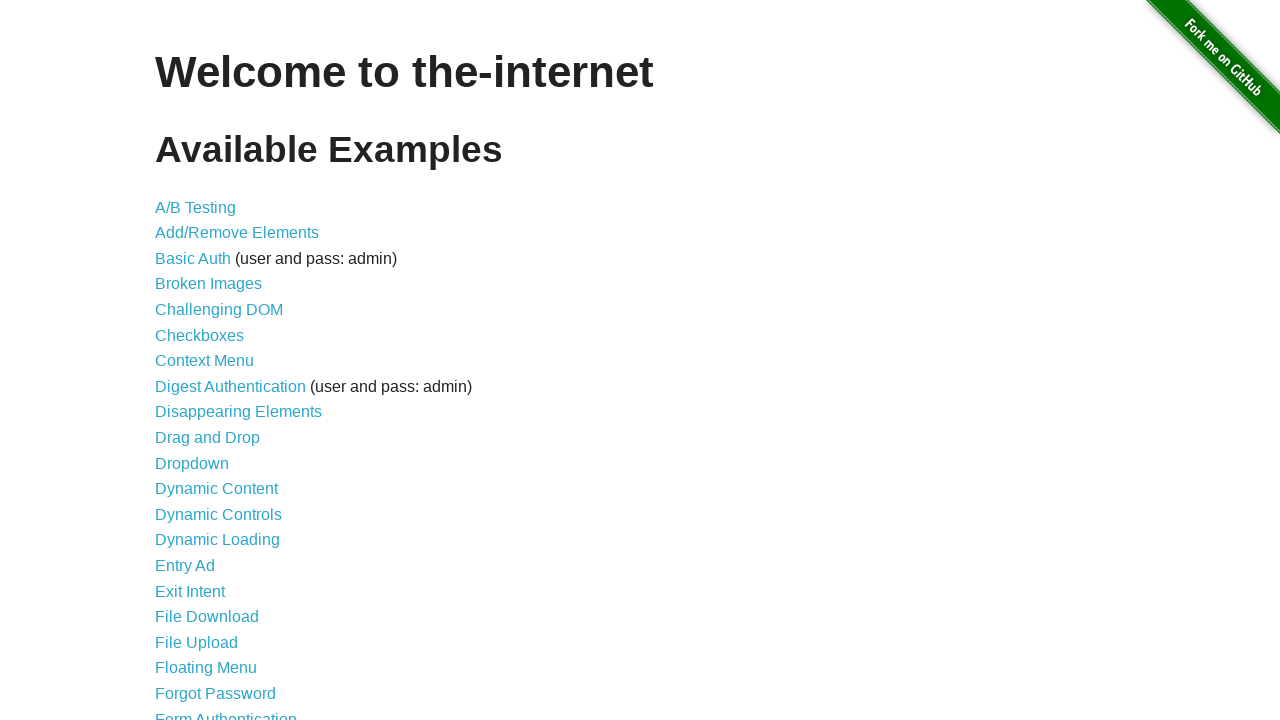

Clicked on Broken Images link at (208, 284) on text=Broken Images
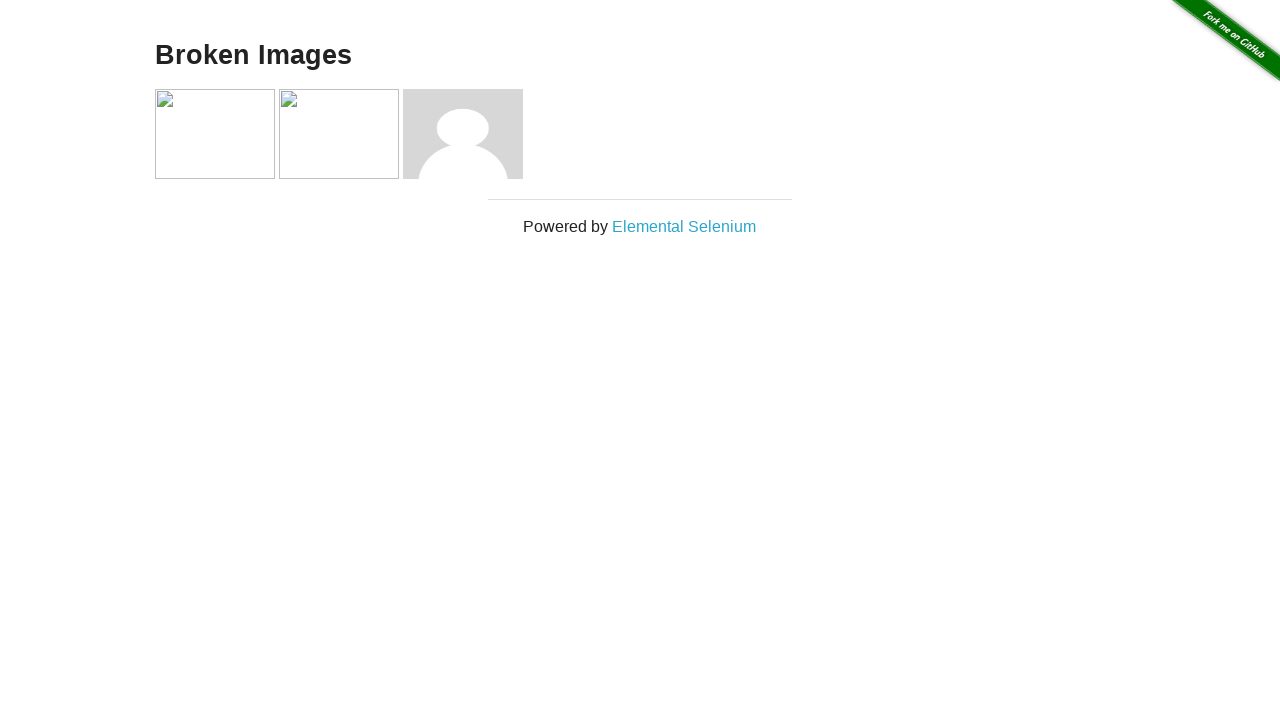

Navigated to Broken Images page (URL contains 'broken_images')
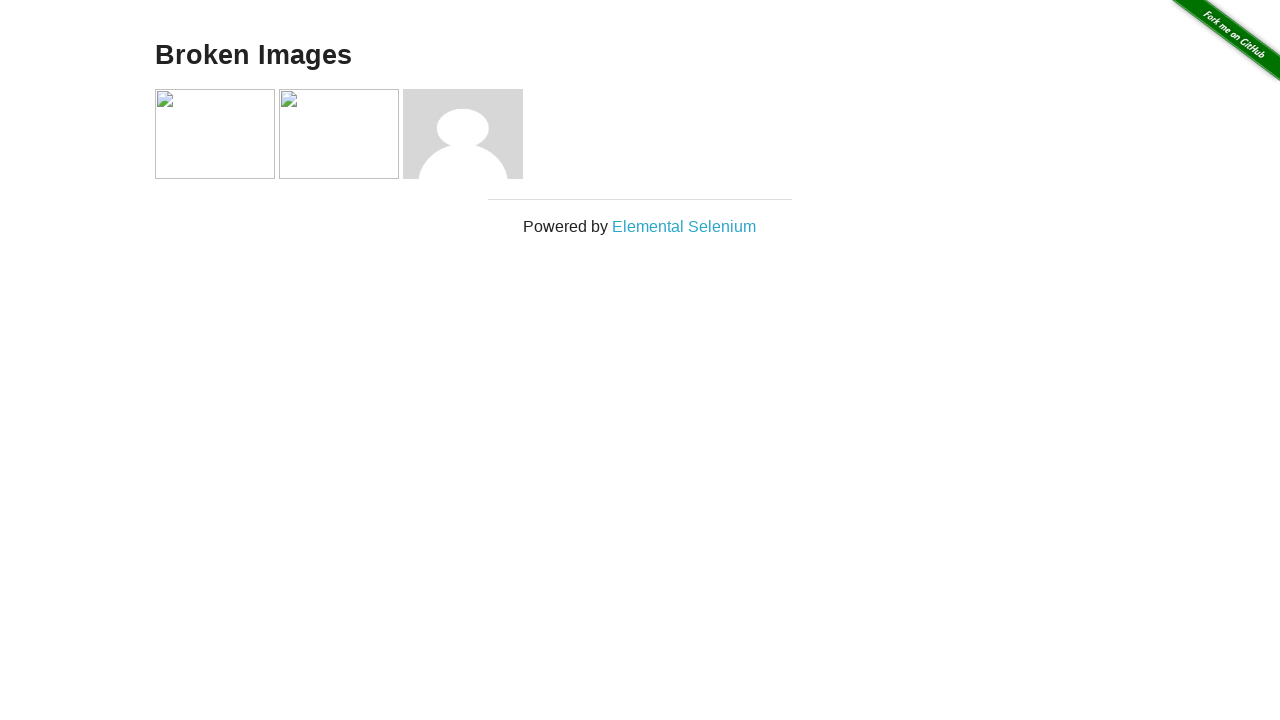

Images loaded on the page
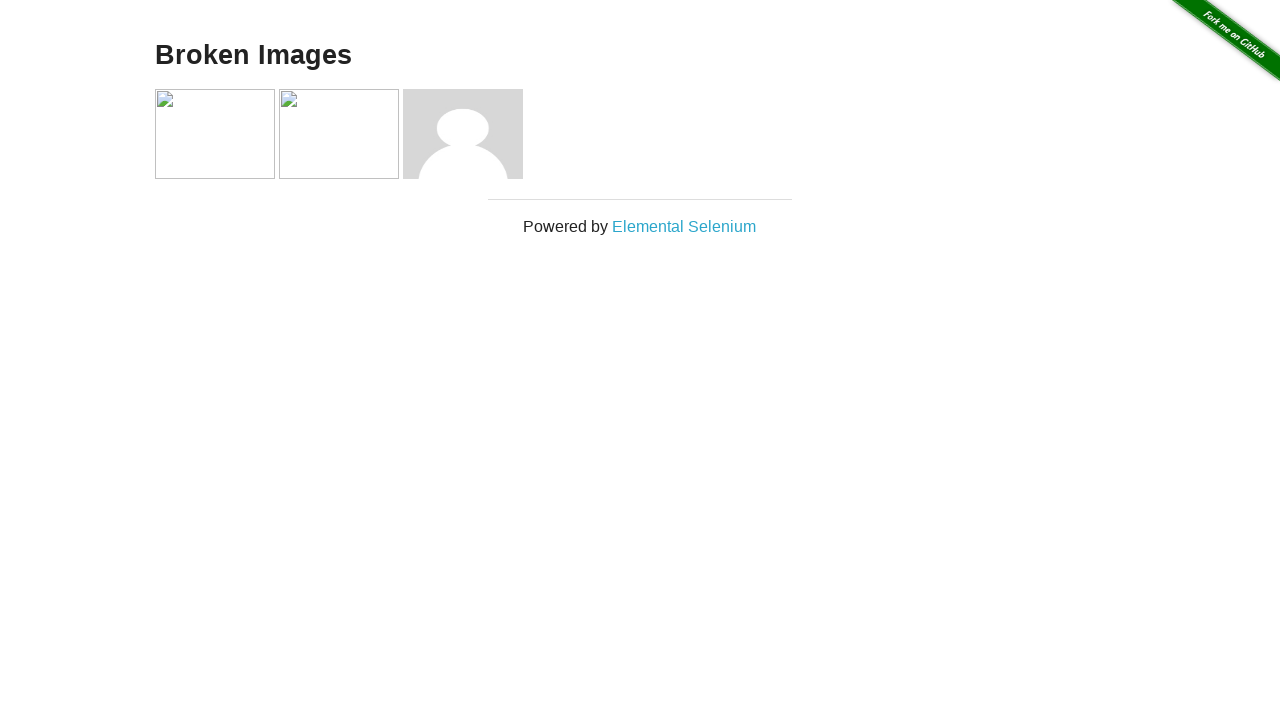

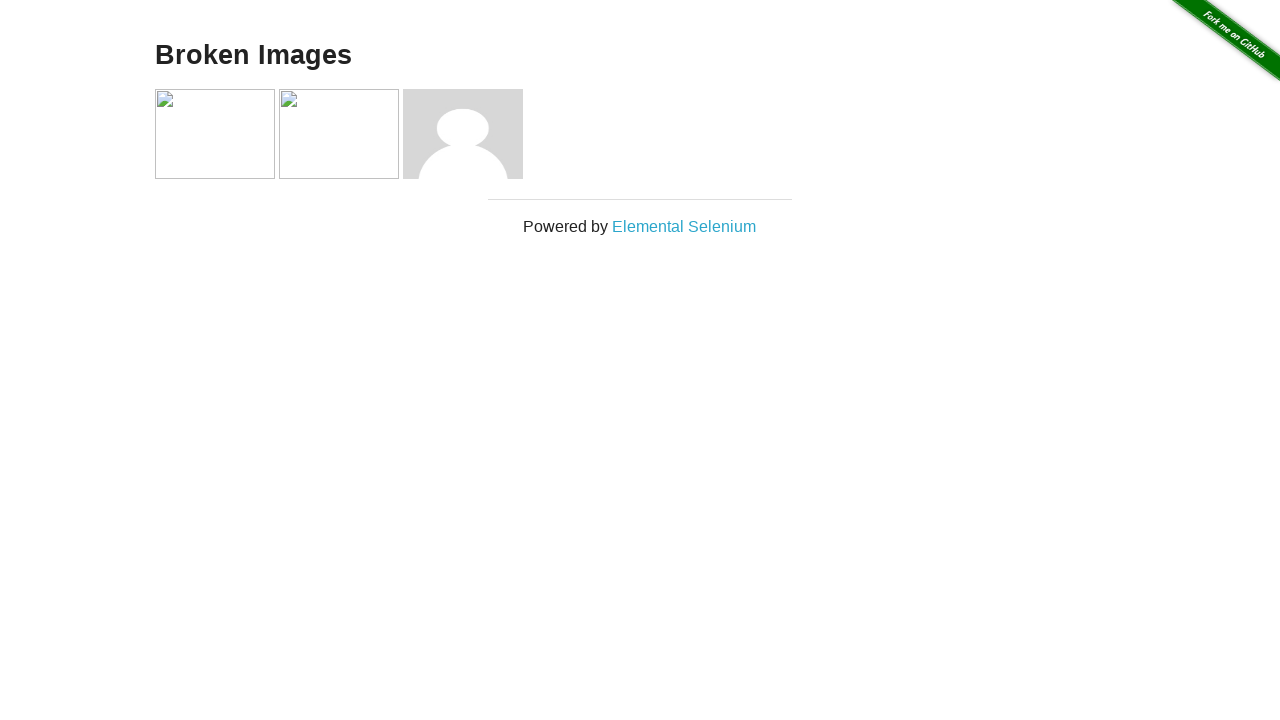